Tests clicking a dynamically-classed blue button that triggers a JavaScript alert, accepting the alert, and repeating this interaction 3 times to verify consistent button identification using XPath with class attribute handling.

Starting URL: http://uitestingplayground.com/classattr

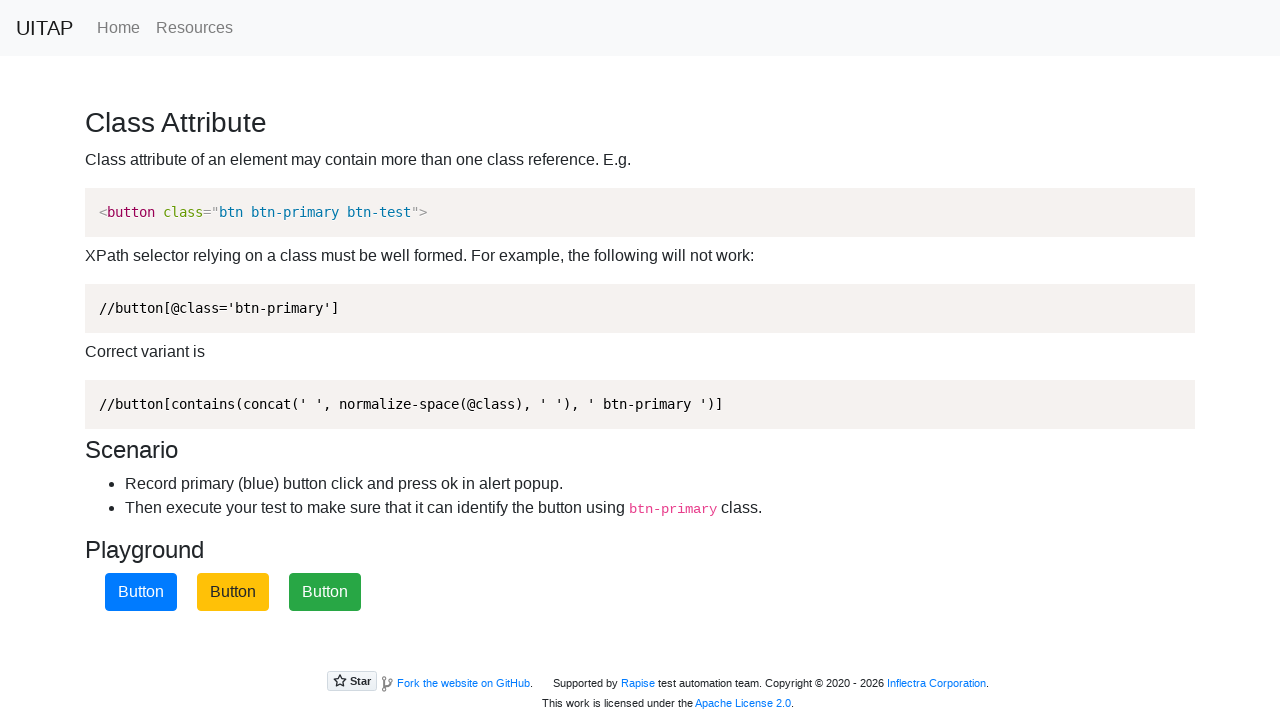

Clicked dynamically-classed blue primary button at (141, 592) on xpath=//button[contains(concat(' ', normalize-space(@class), ' '), ' btn-primary
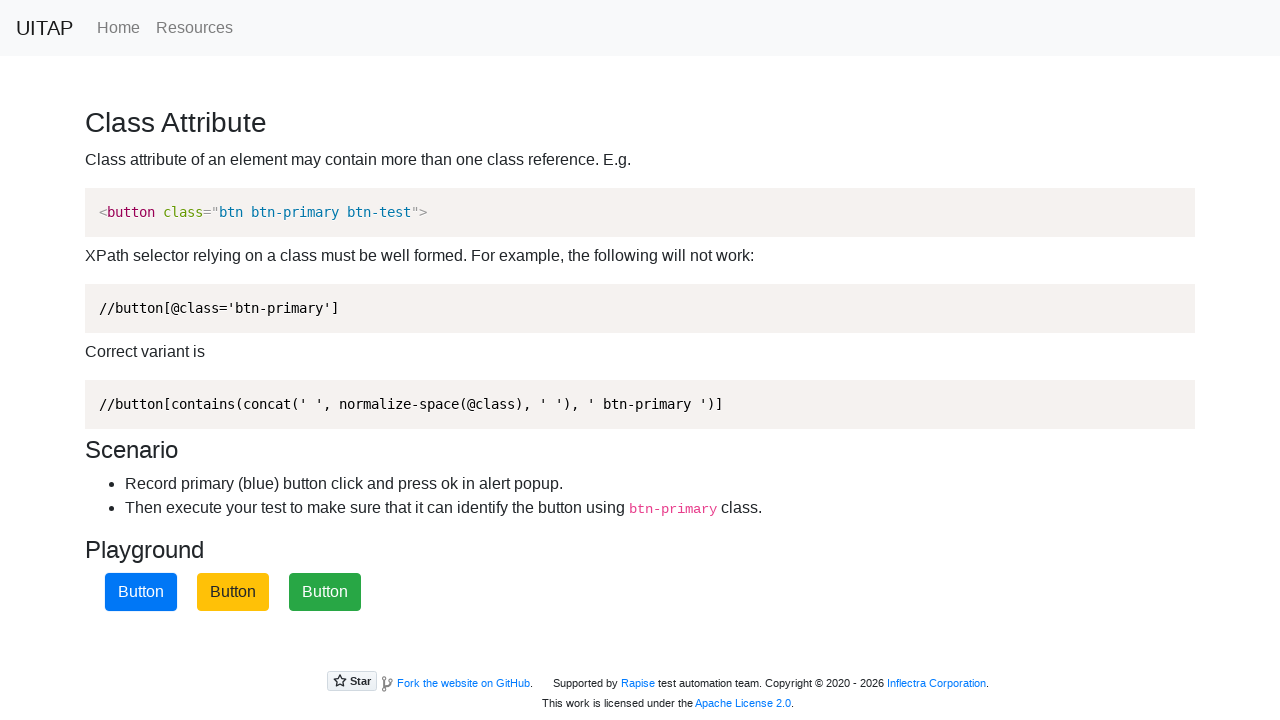

Set up dialog handler to accept alerts
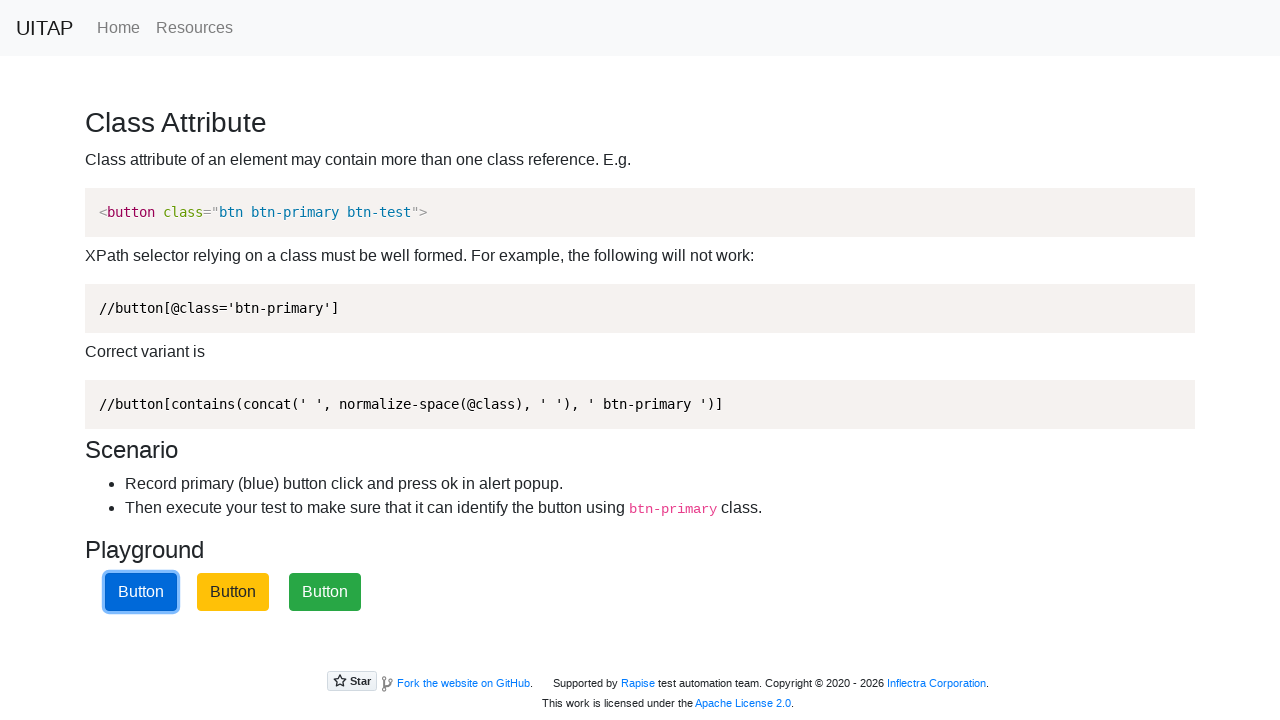

Waited 1 second for page to stabilize
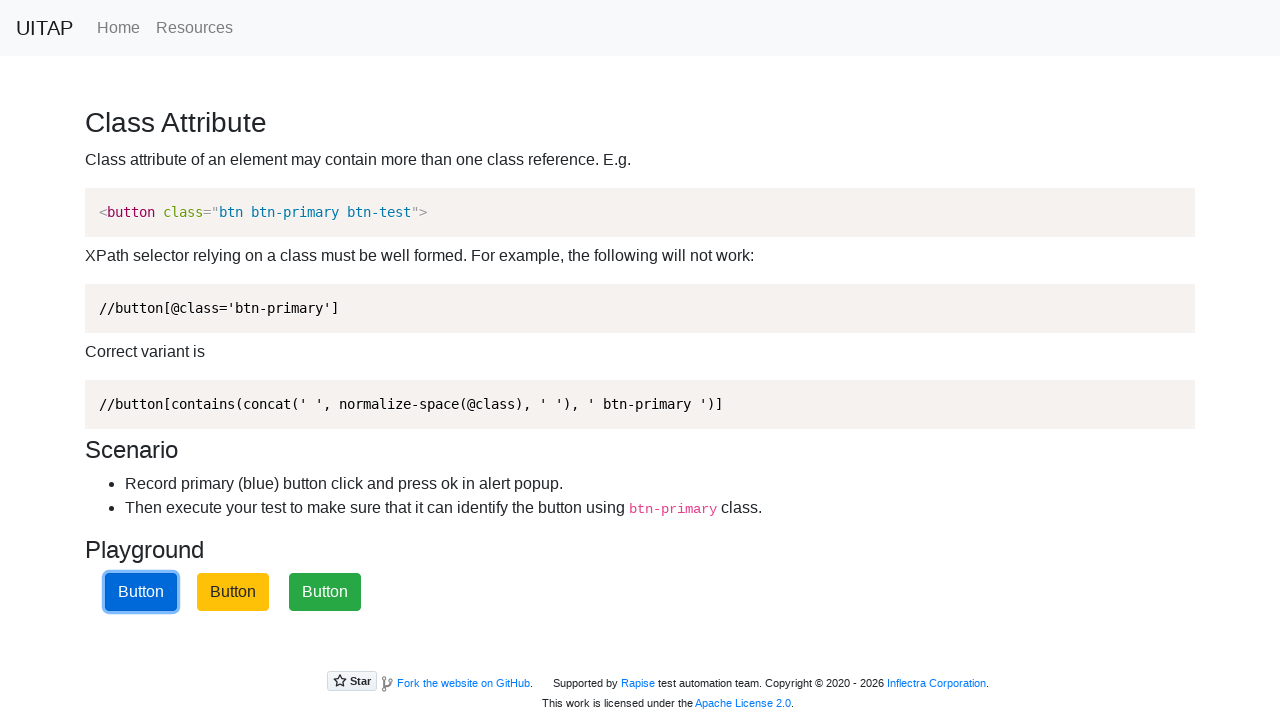

Clicked dynamically-classed blue primary button at (141, 592) on xpath=//button[contains(concat(' ', normalize-space(@class), ' '), ' btn-primary
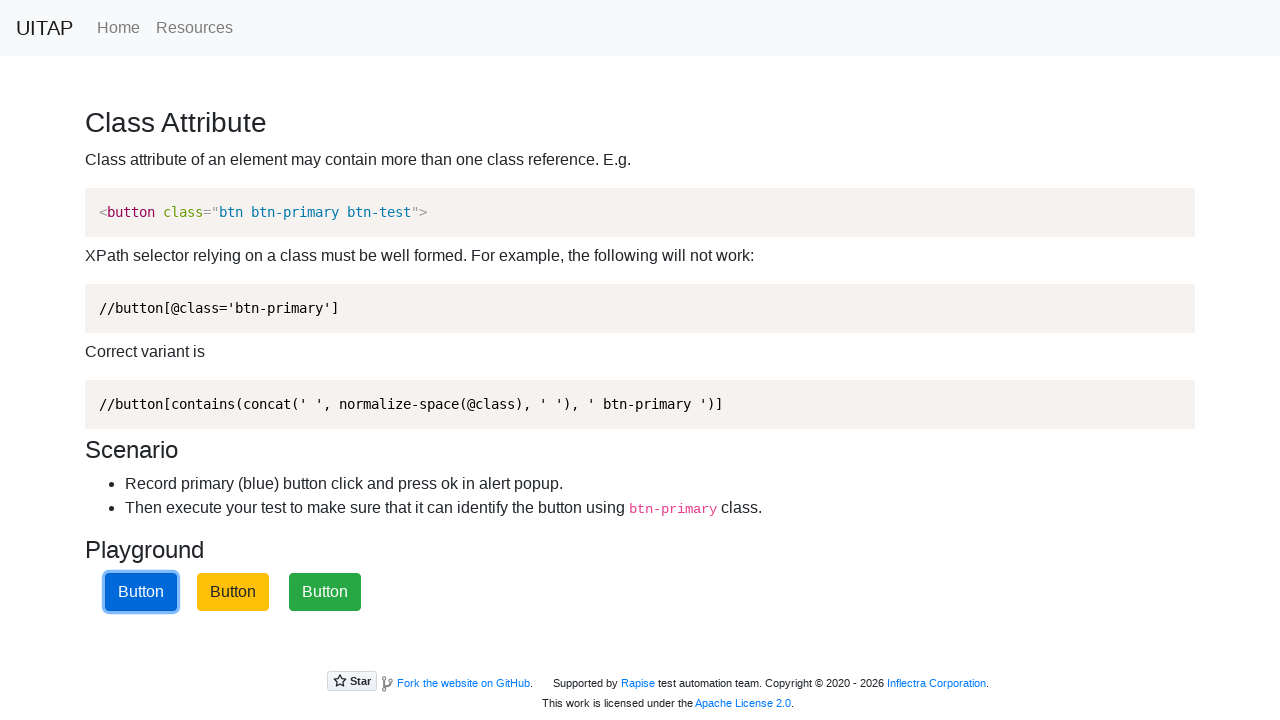

Set up dialog handler to accept alerts
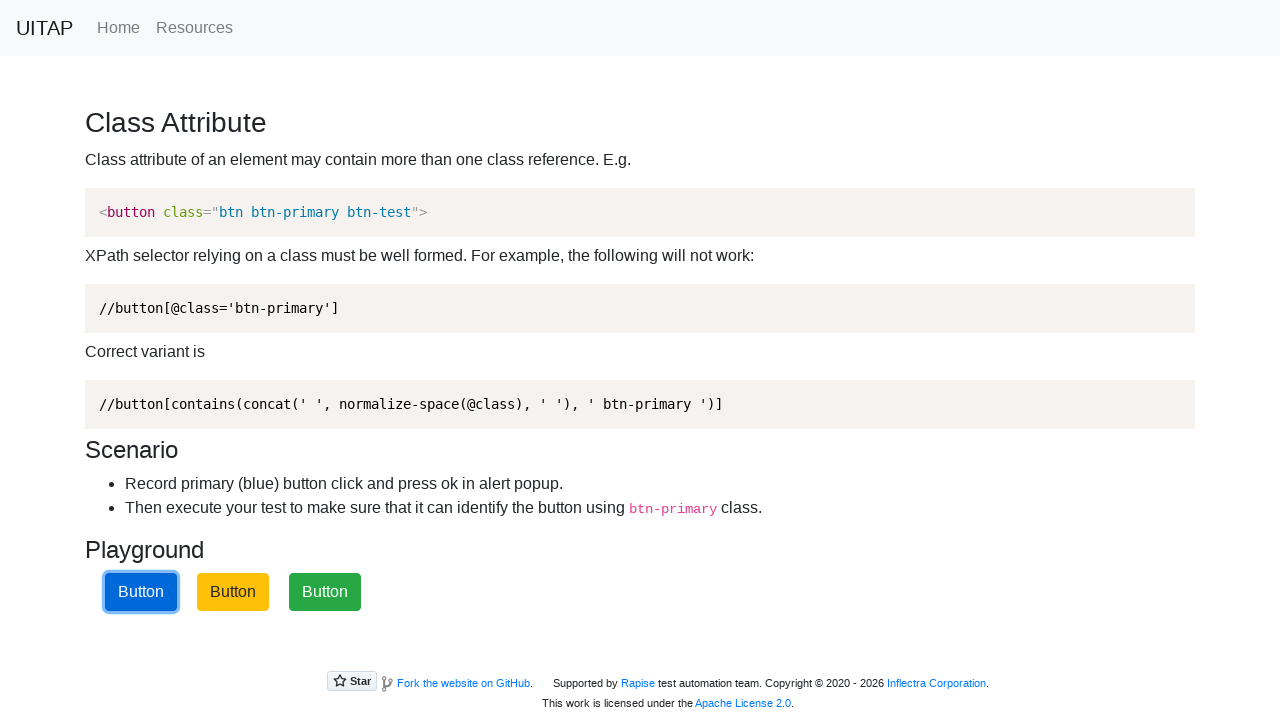

Waited 1 second for page to stabilize
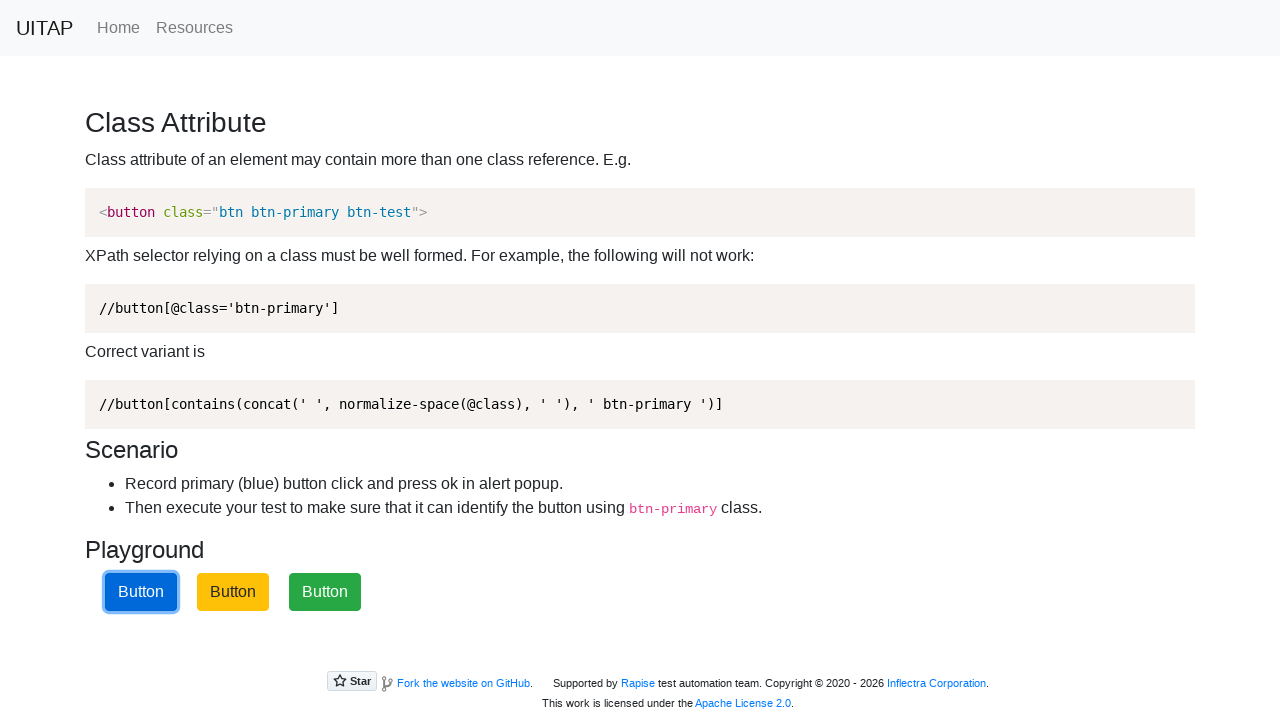

Clicked dynamically-classed blue primary button at (141, 592) on xpath=//button[contains(concat(' ', normalize-space(@class), ' '), ' btn-primary
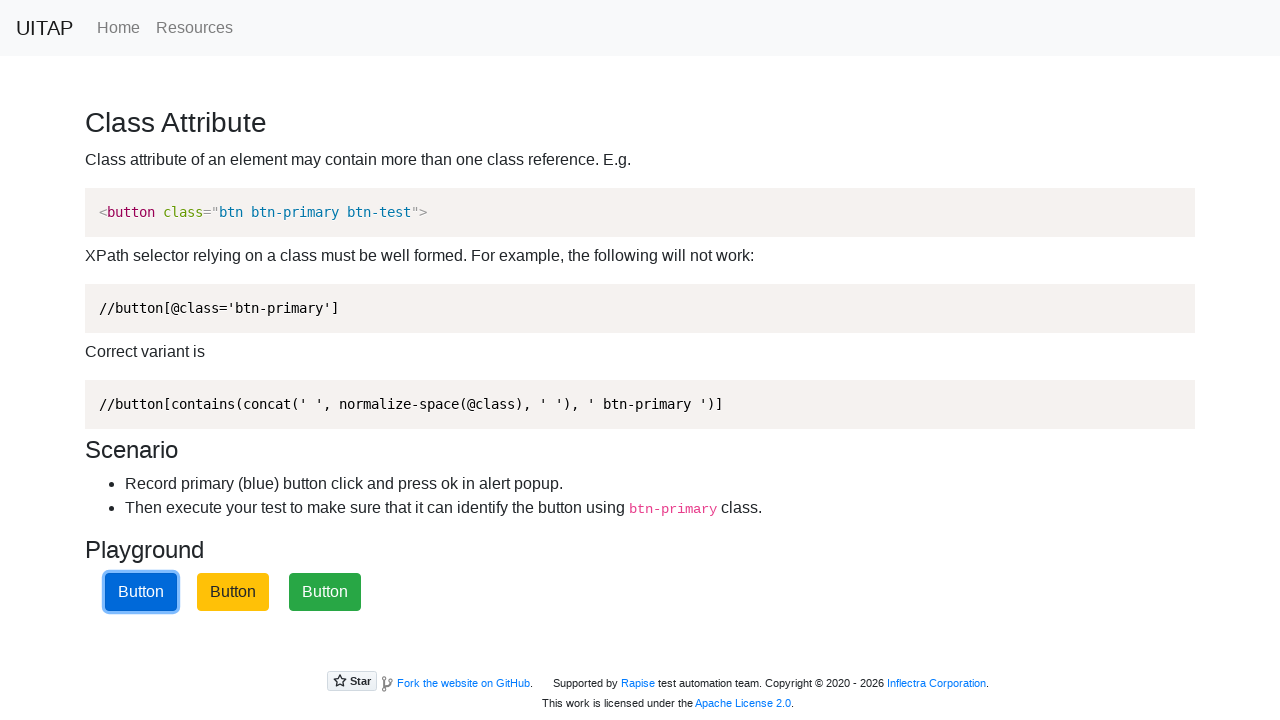

Set up dialog handler to accept alerts
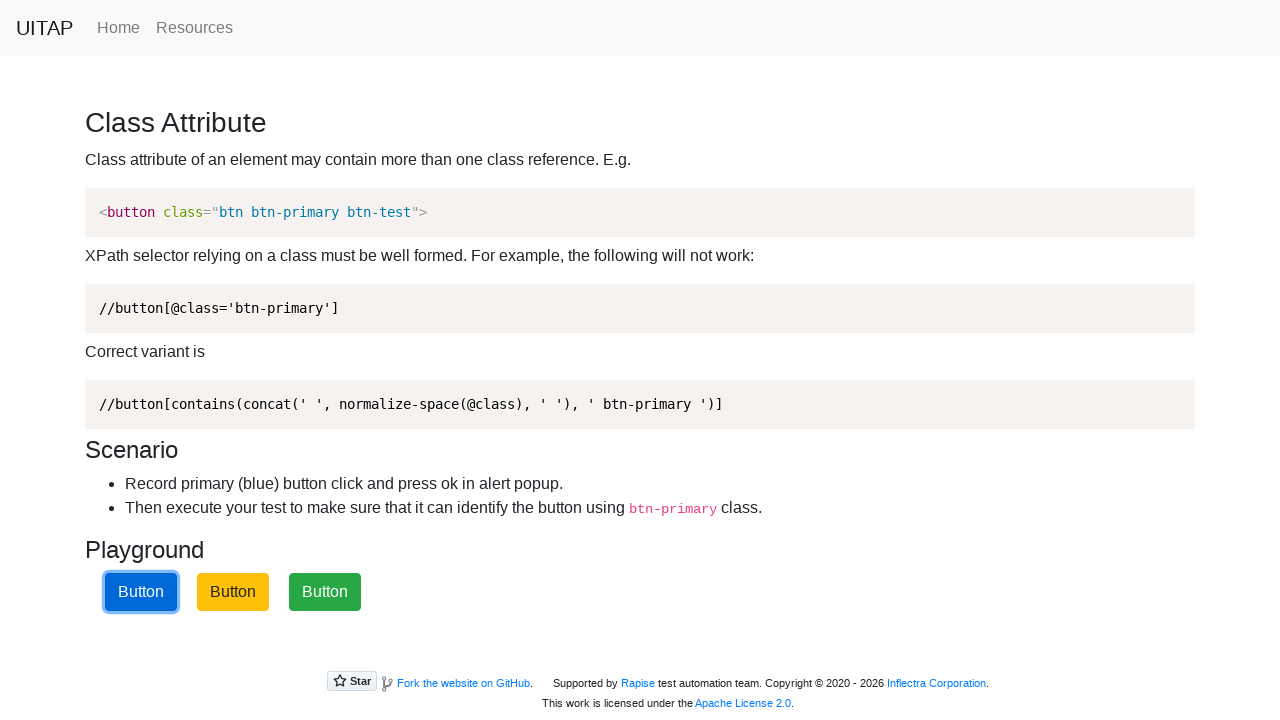

Waited 1 second for page to stabilize
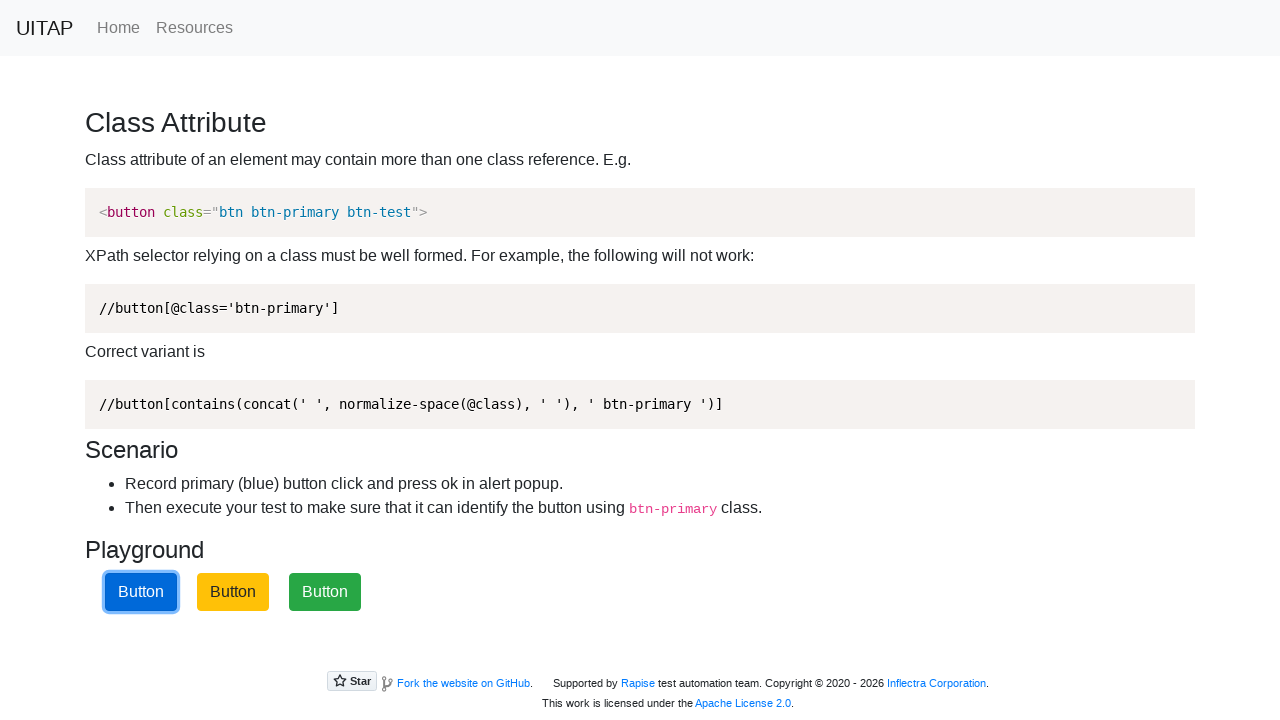

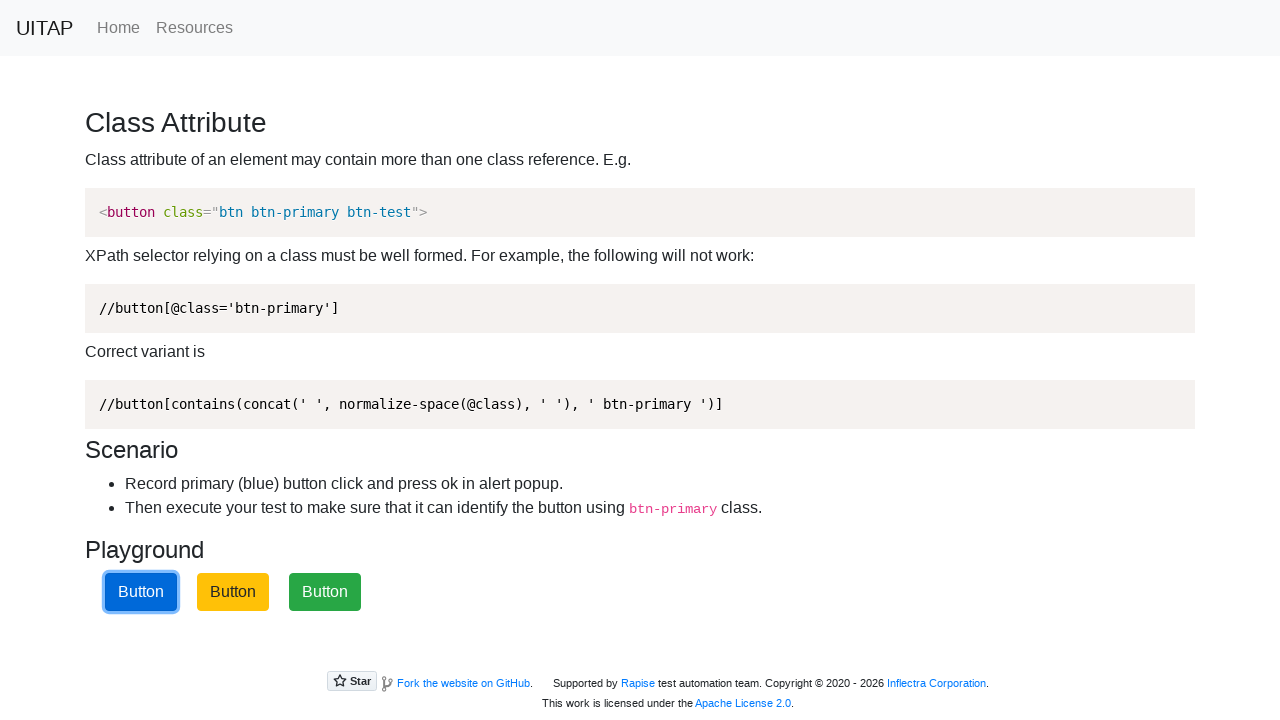